Tests dropdown selection functionality by verifying available options, selecting options by value, index, and visible text, and asserting that the correct options are selected.

Starting URL: http://the-internet.herokuapp.com/dropdown

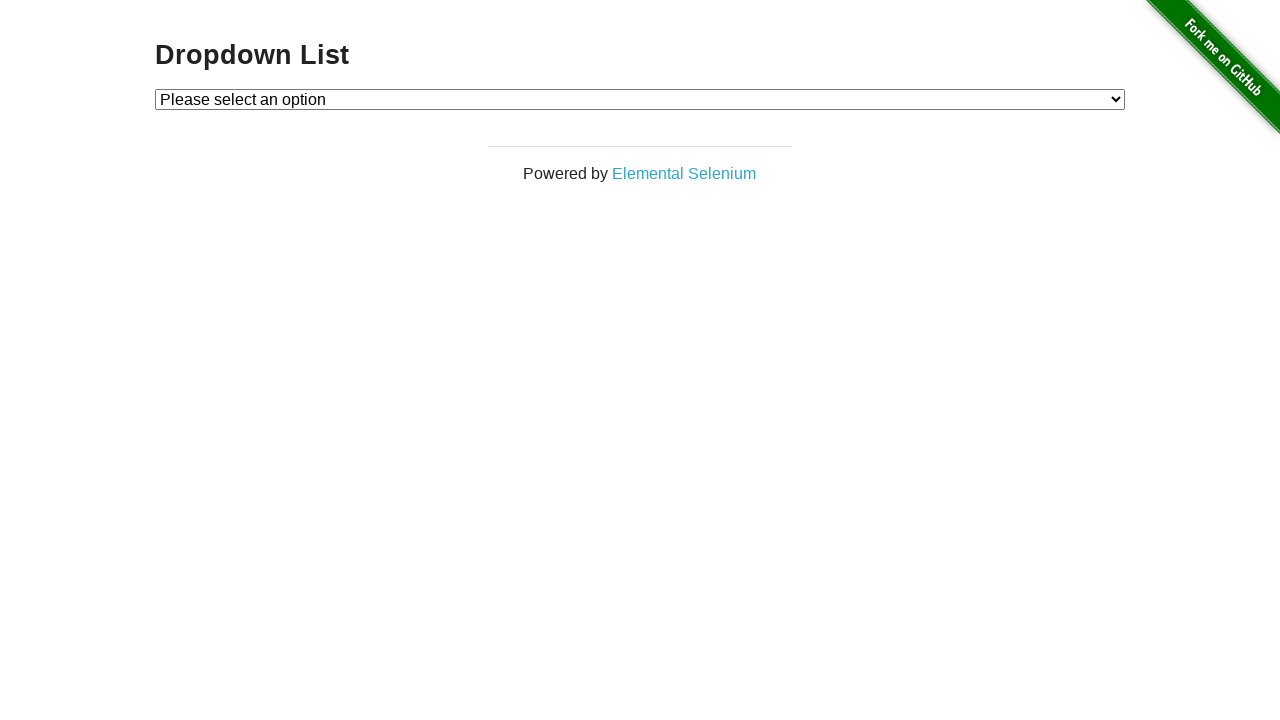

Waited for dropdown to be visible
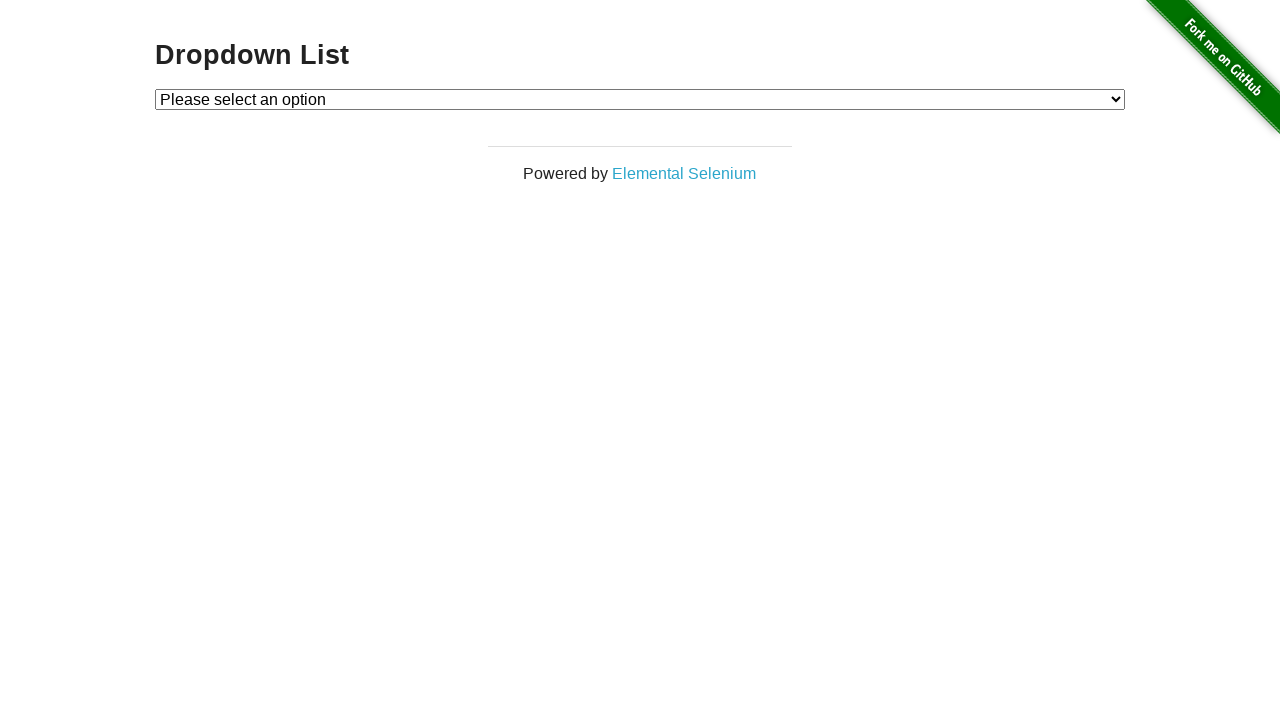

Retrieved all dropdown options
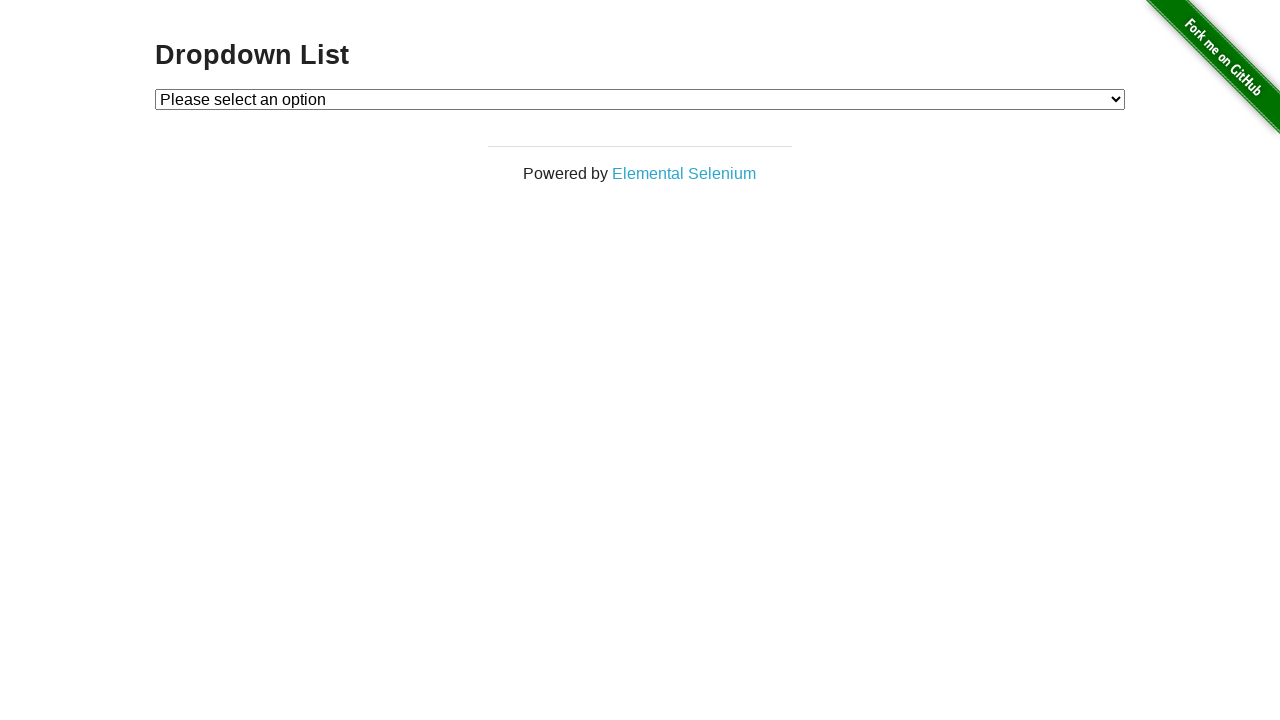

Verified dropdown options match expected options: ['Please select an option', 'Option 1', 'Option 2']
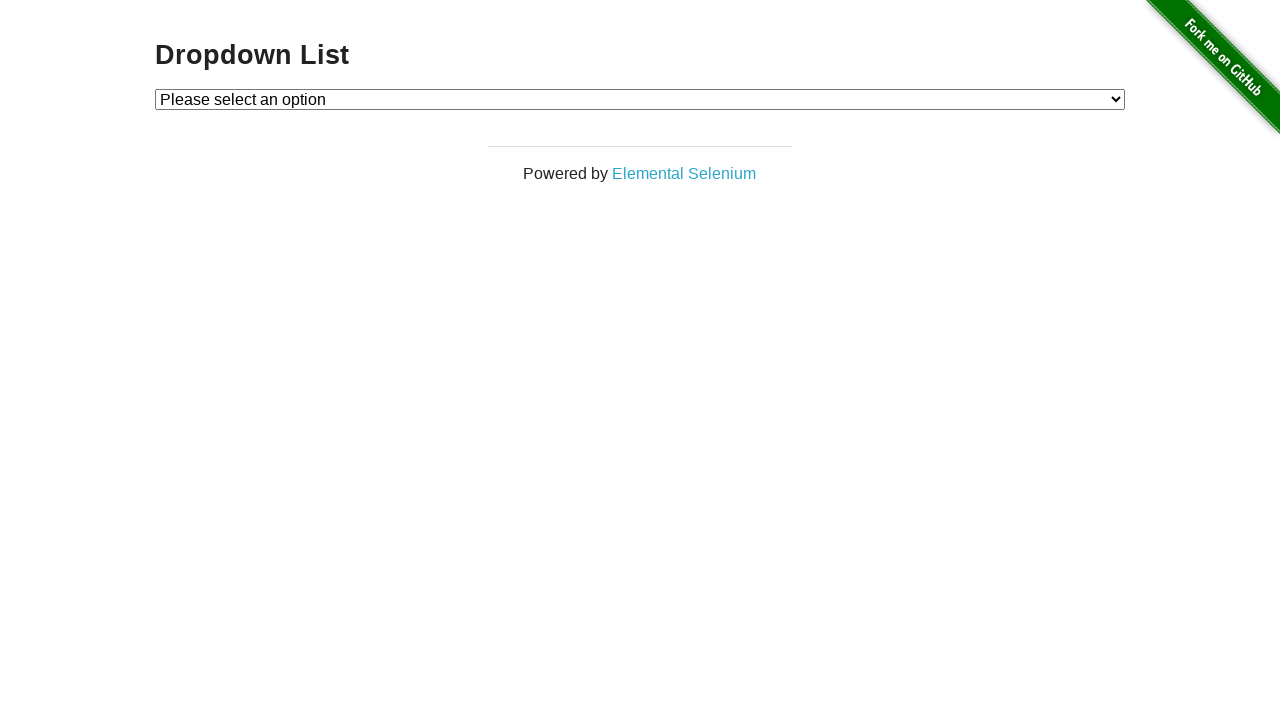

Selected dropdown option by value '1' (Option 1) on #dropdown
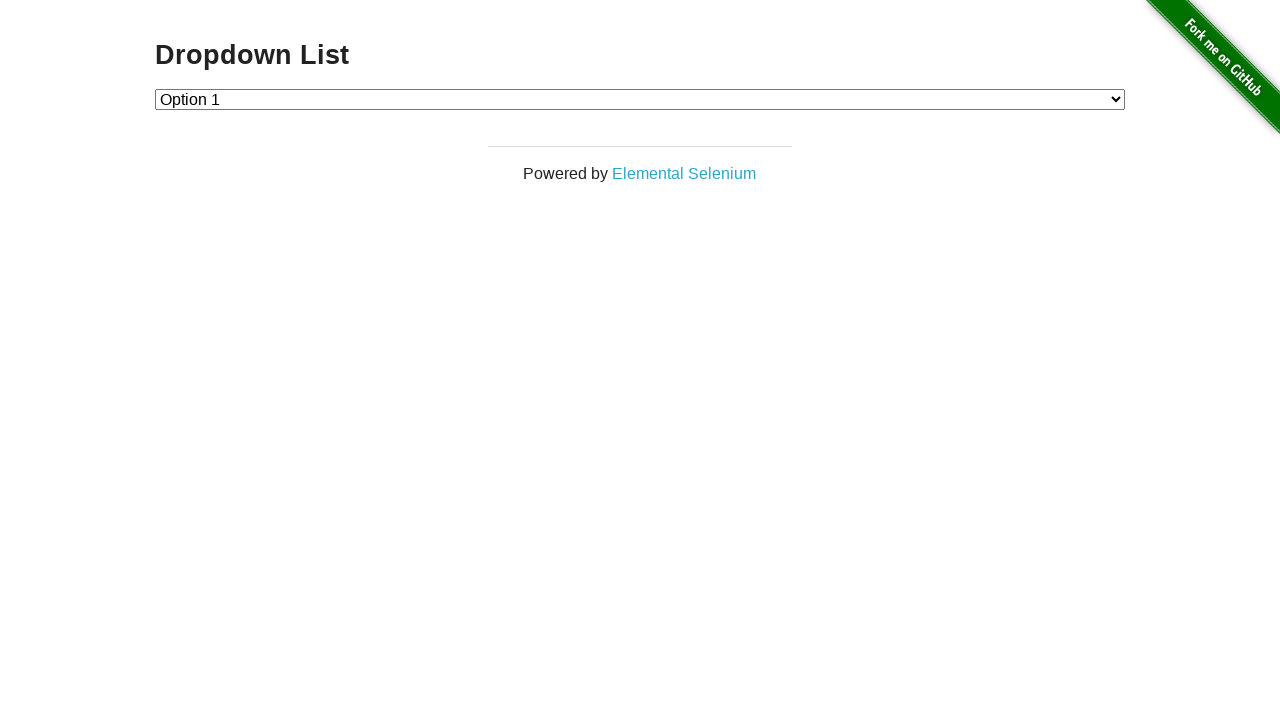

Selected dropdown option by index 1 (Option 1) on #dropdown
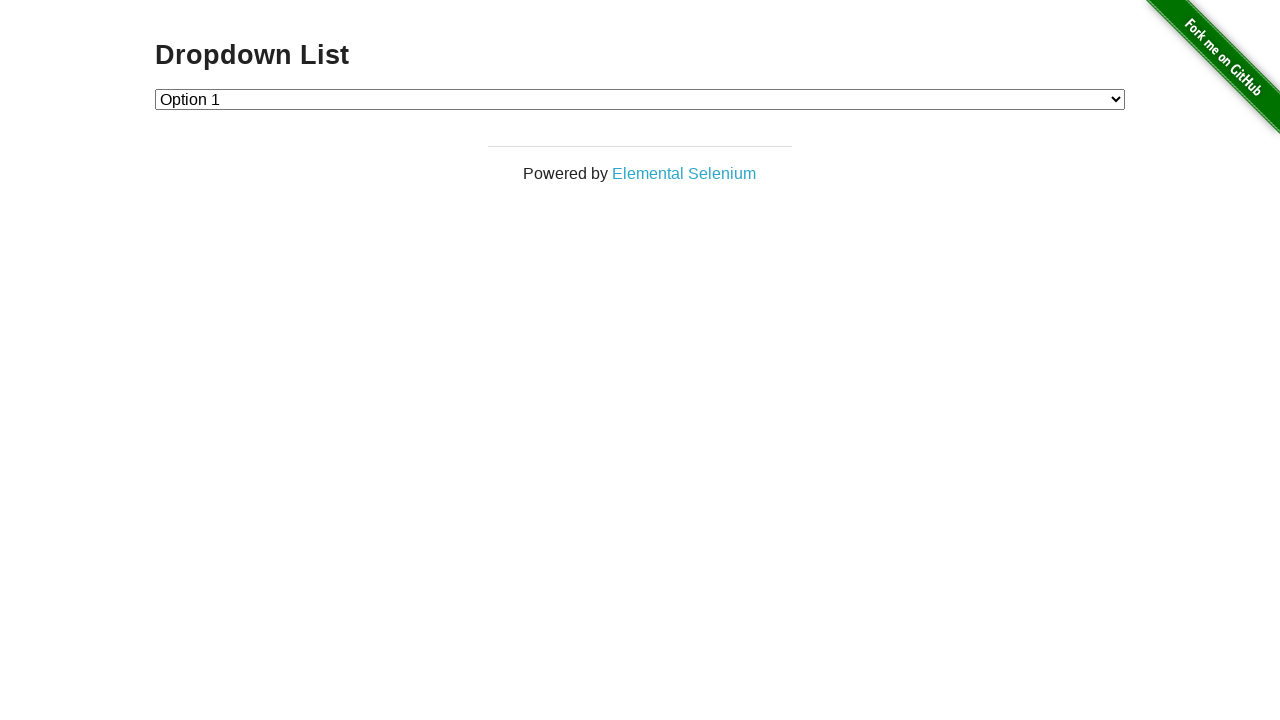

Verified that Option 1 is selected (value='1')
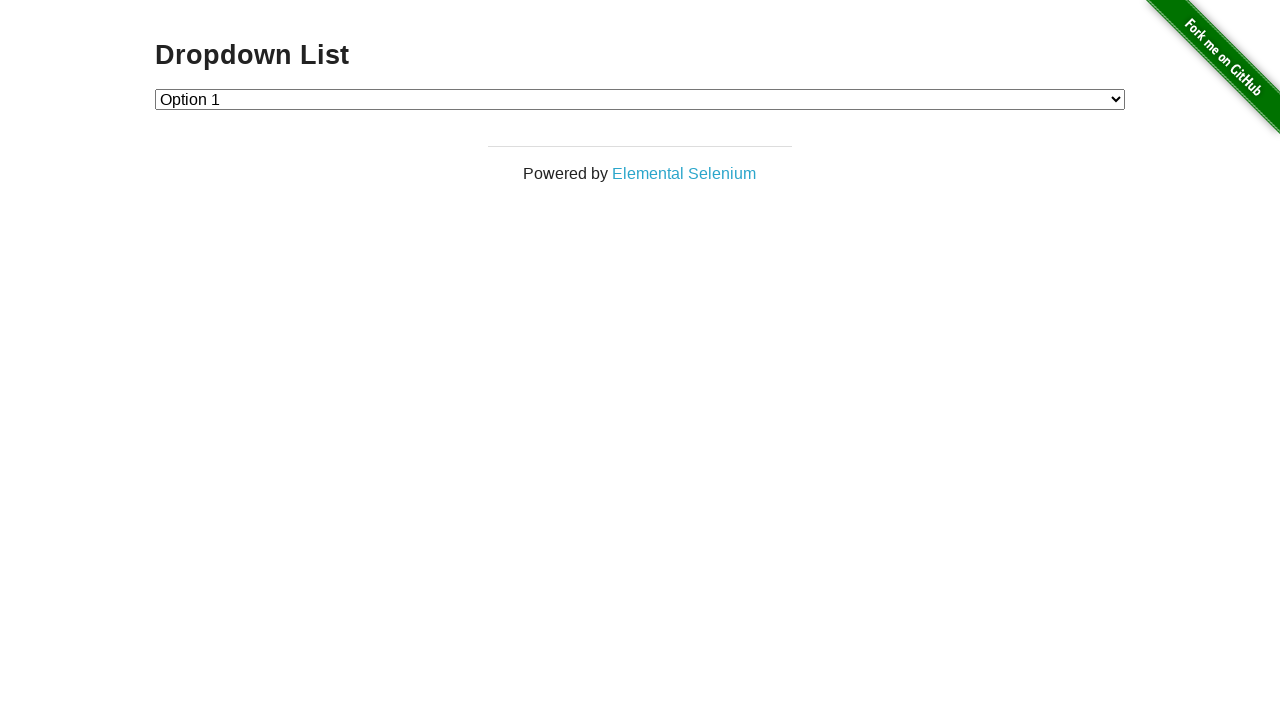

Selected dropdown option by visible text 'Option 2' on #dropdown
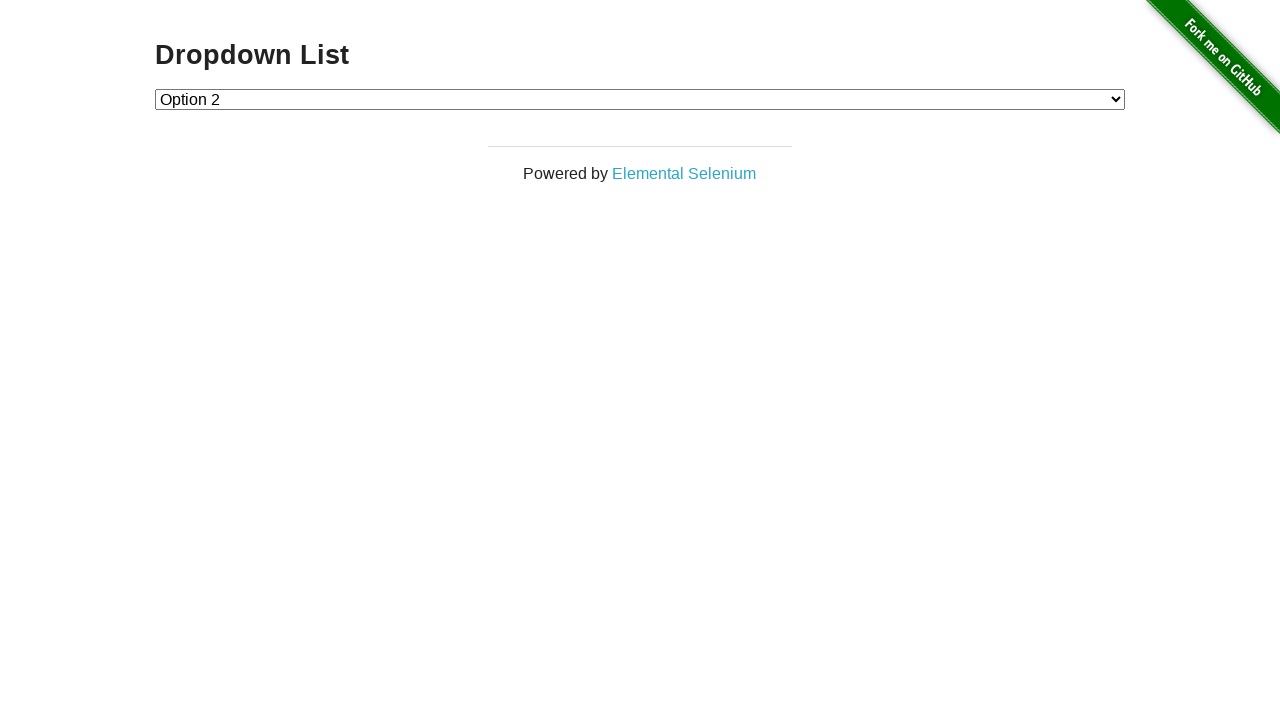

Verified that Option 2 is selected (value='2')
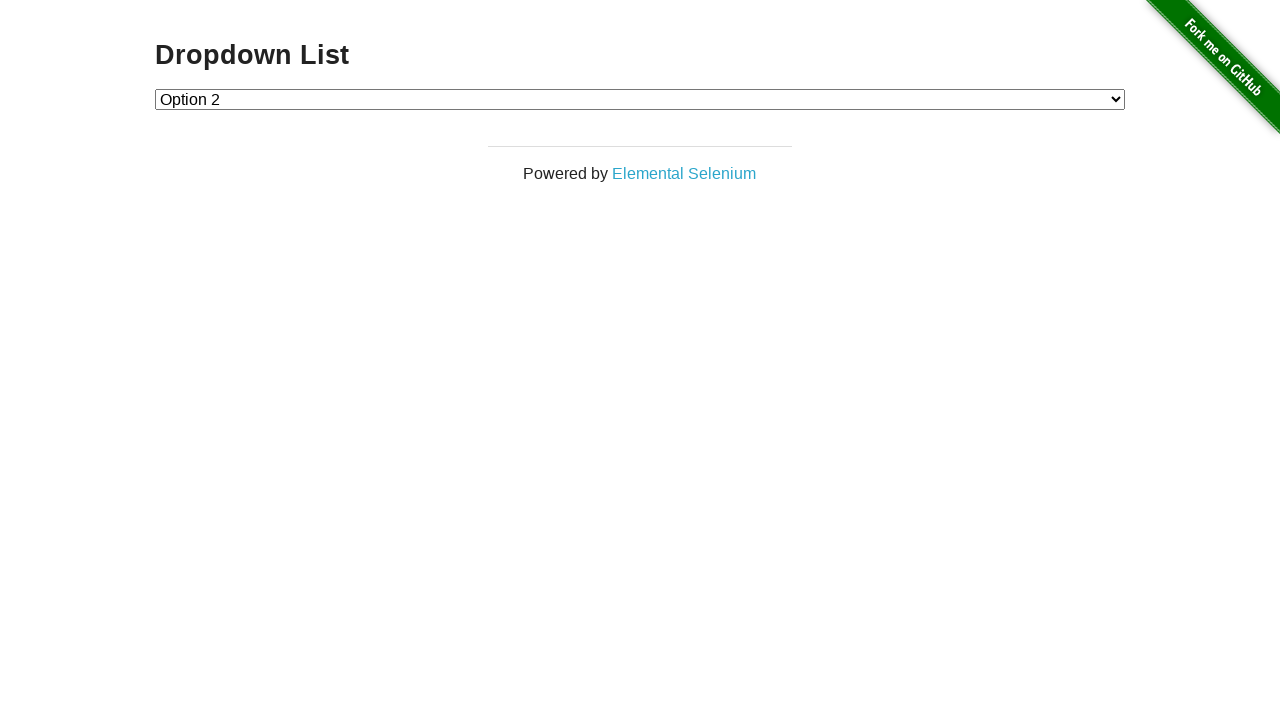

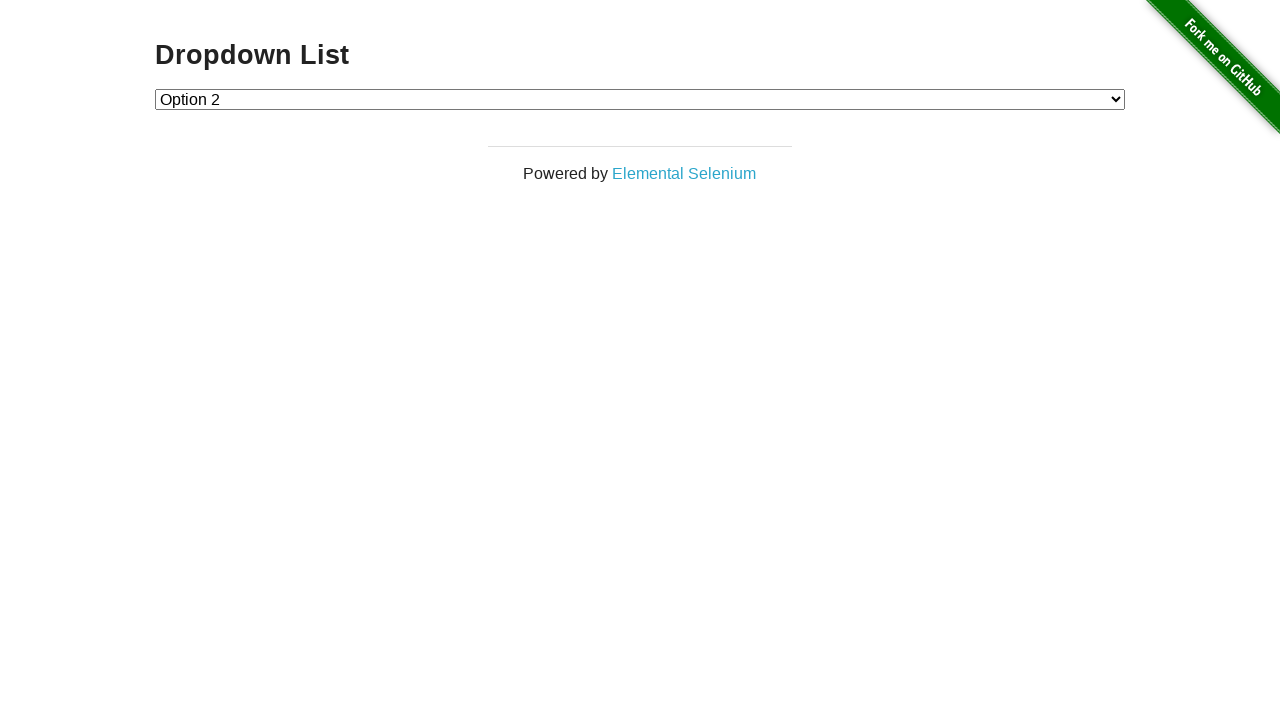